Verifies that the quote page has the correct title "Get a Quote"

Starting URL: https://skryabin.com/market/quote.html

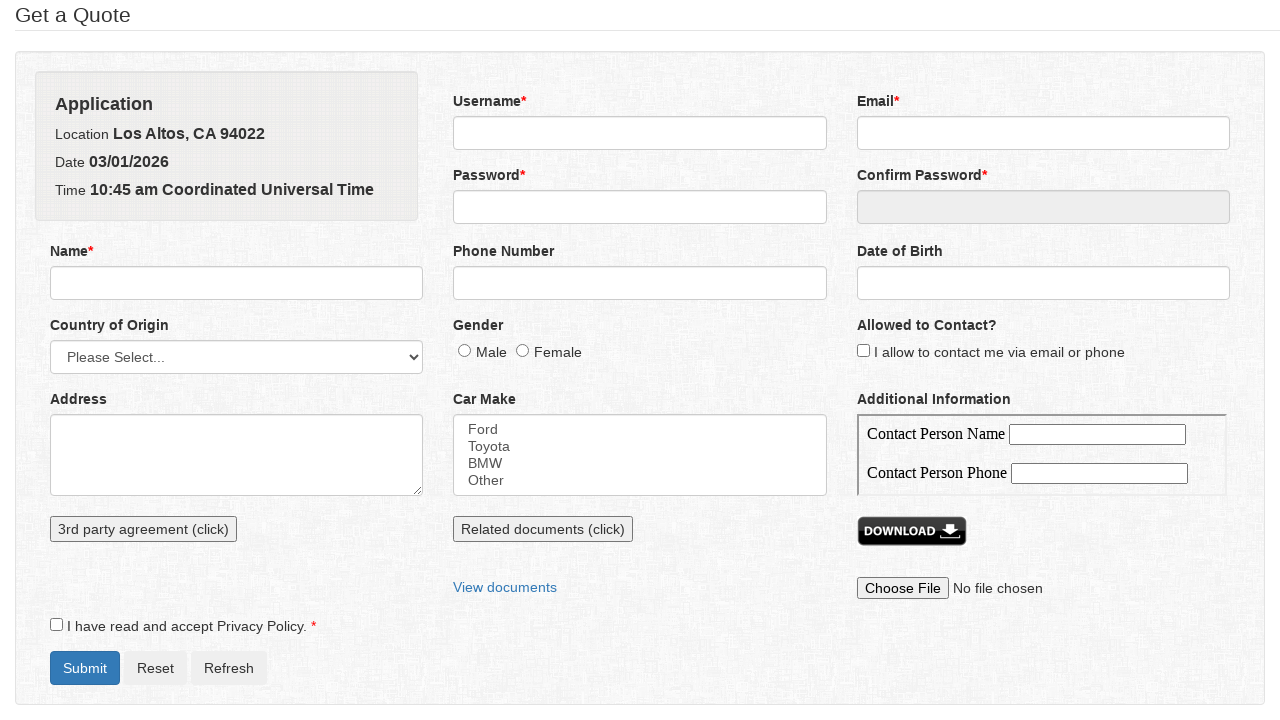

Navigated to quote page at https://skryabin.com/market/quote.html
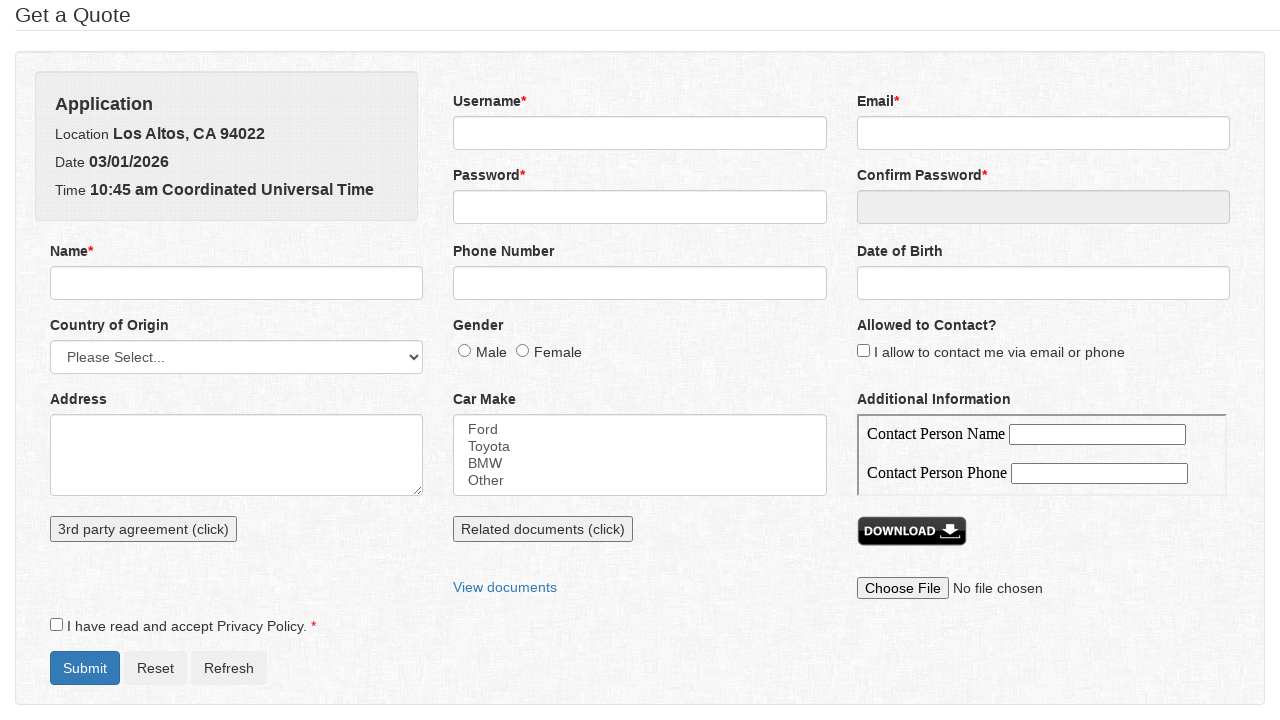

Verified that page title is 'Get a Quote'
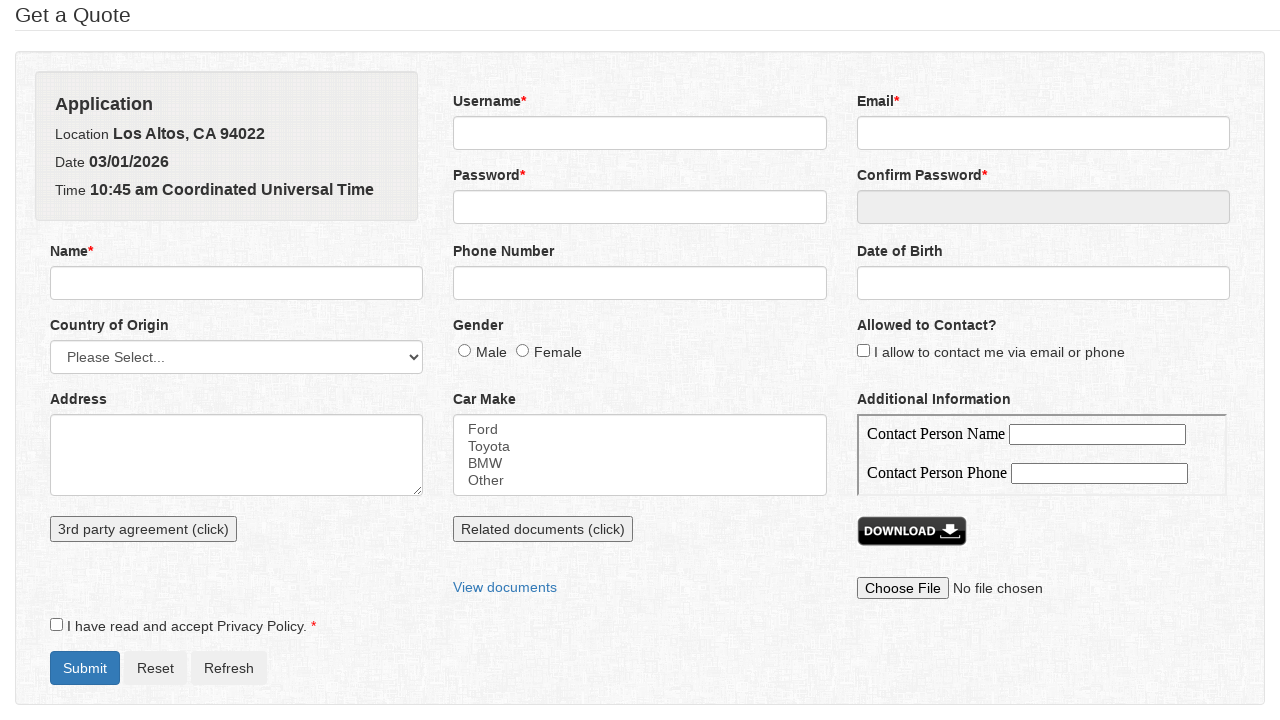

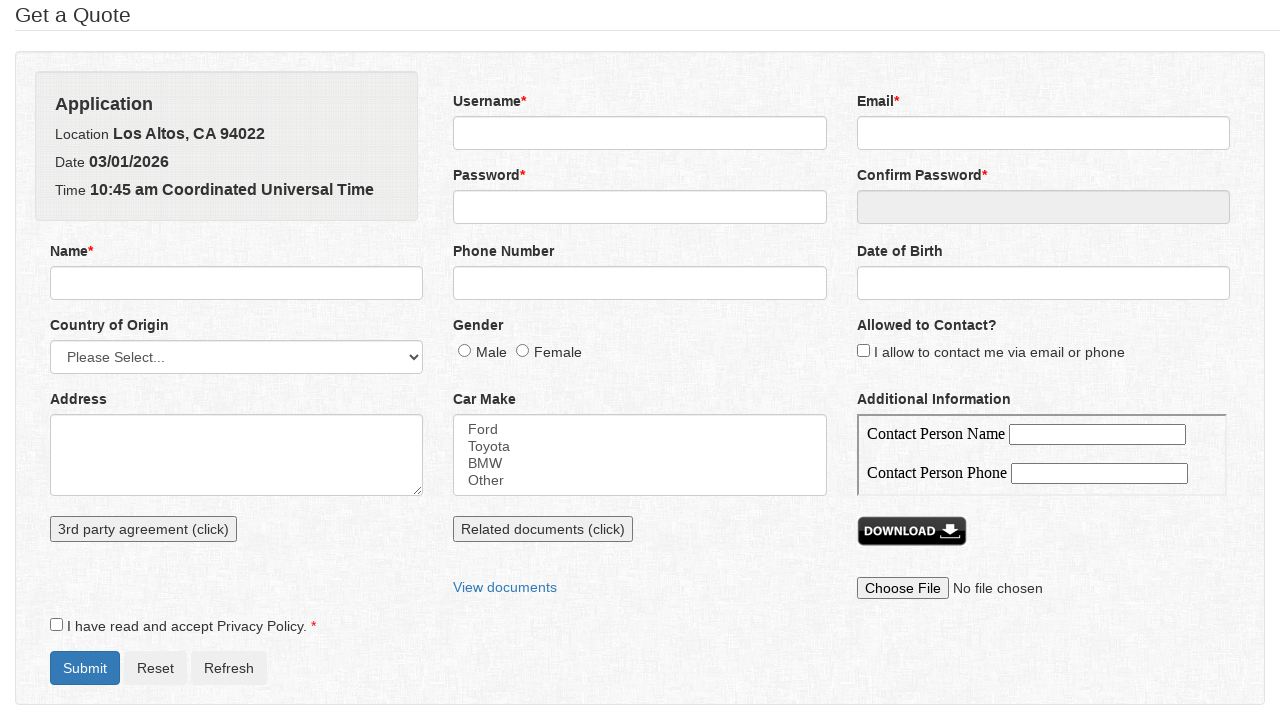